Tests stale element handling by removing a checkbox, verifying it disappears, then adding it back and verifying it reappears

Starting URL: https://the-internet.herokuapp.com/dynamic_controls

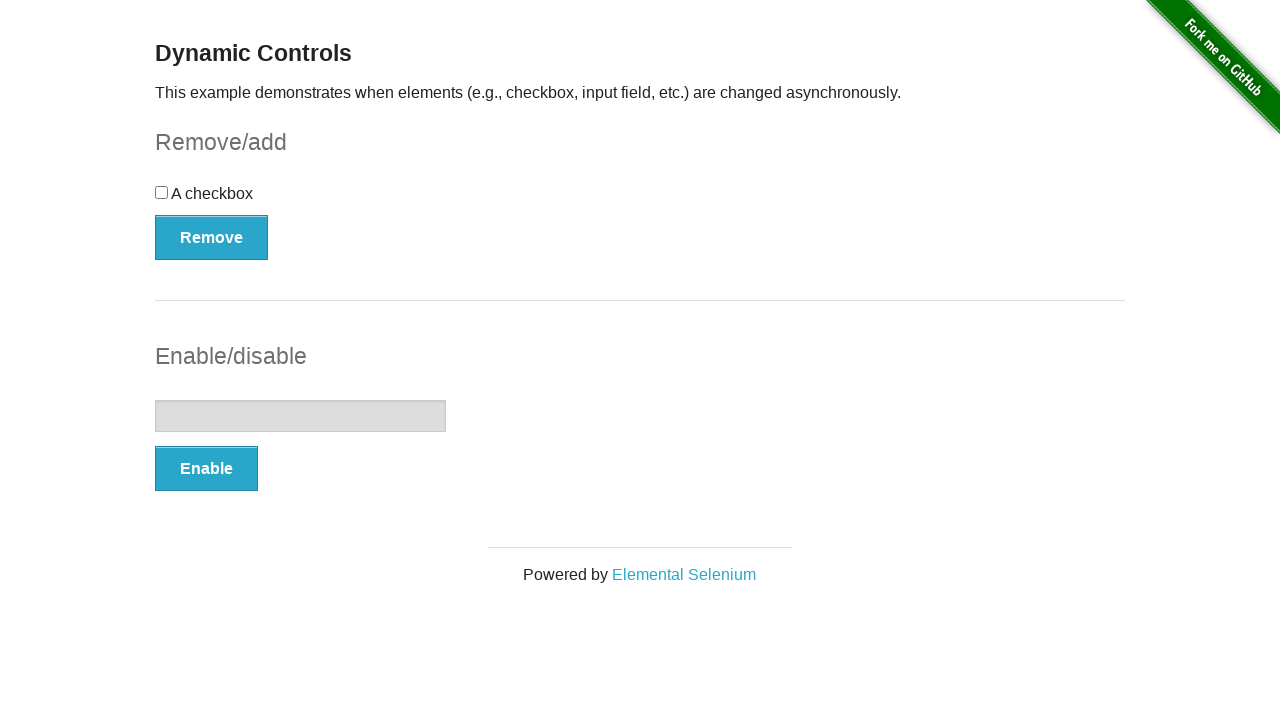

Clicked Remove button to remove checkbox at (212, 237) on xpath=//button[contains(text(), 'Remove')]
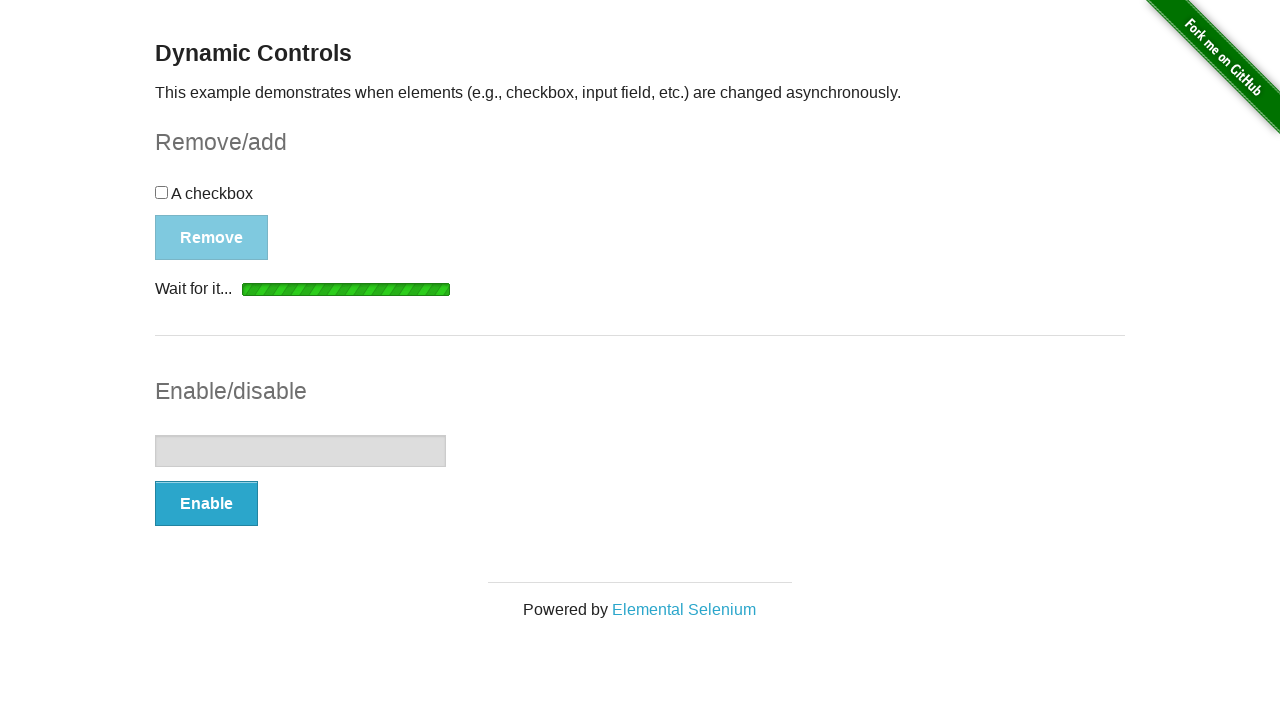

Verified checkbox was removed from DOM
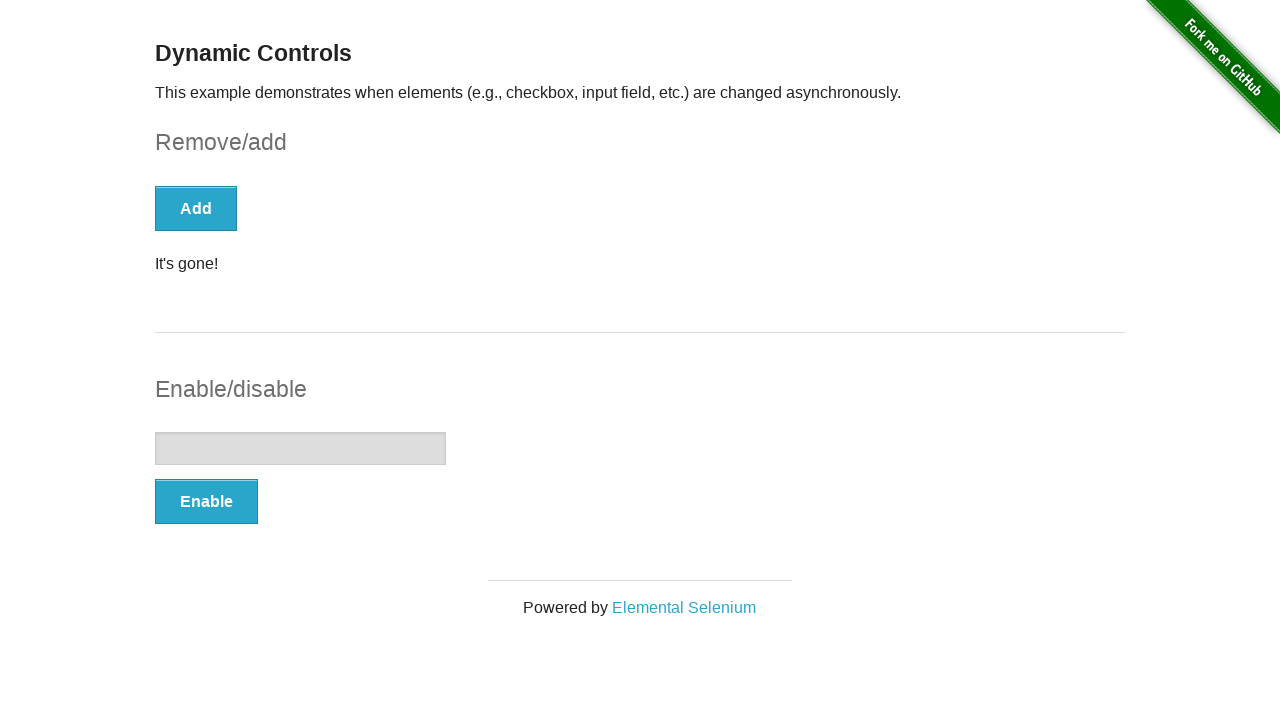

Clicked Add button to add checkbox back at (196, 208) on xpath=//button[contains(text(), 'Add')]
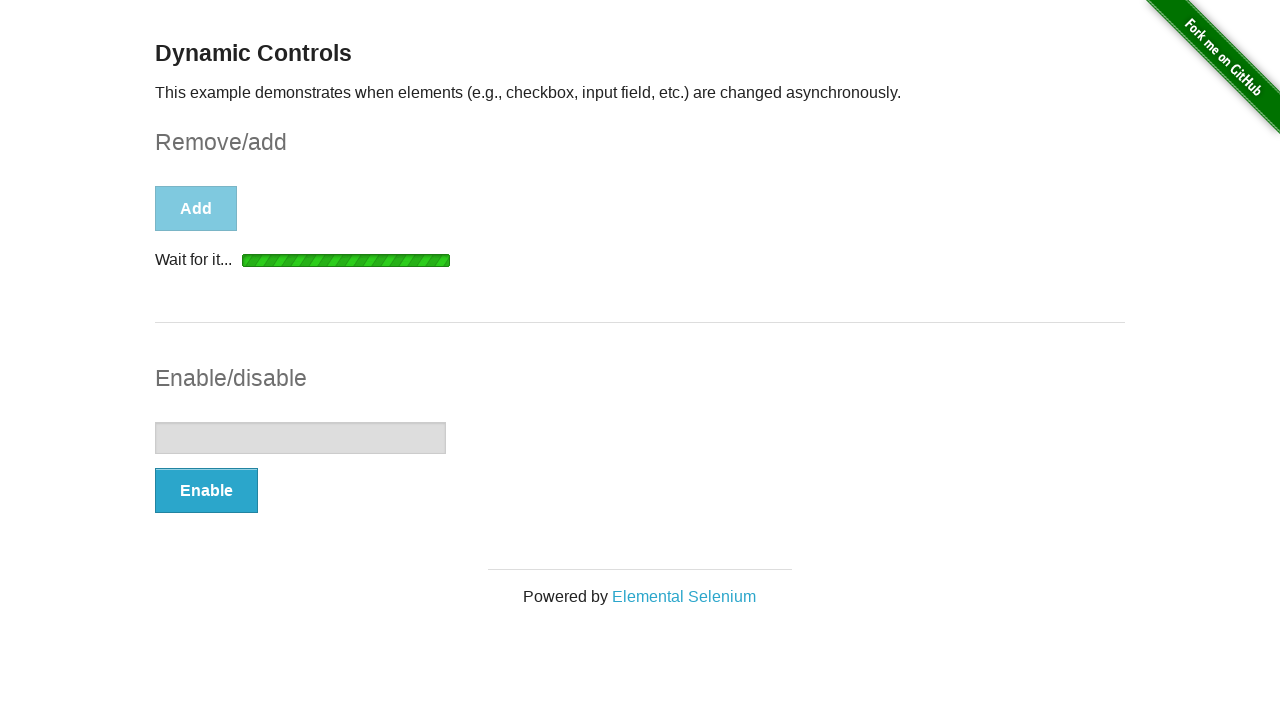

Verified checkbox is visible again
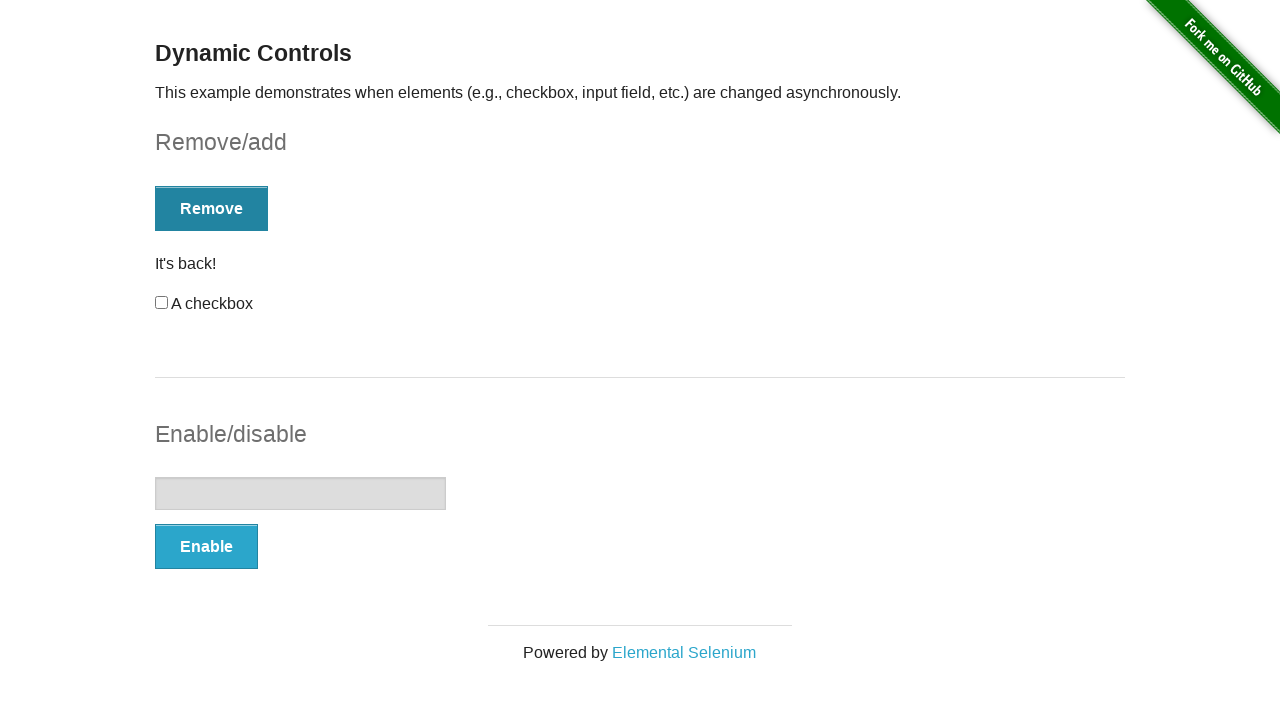

Asserted that checkbox is displayed
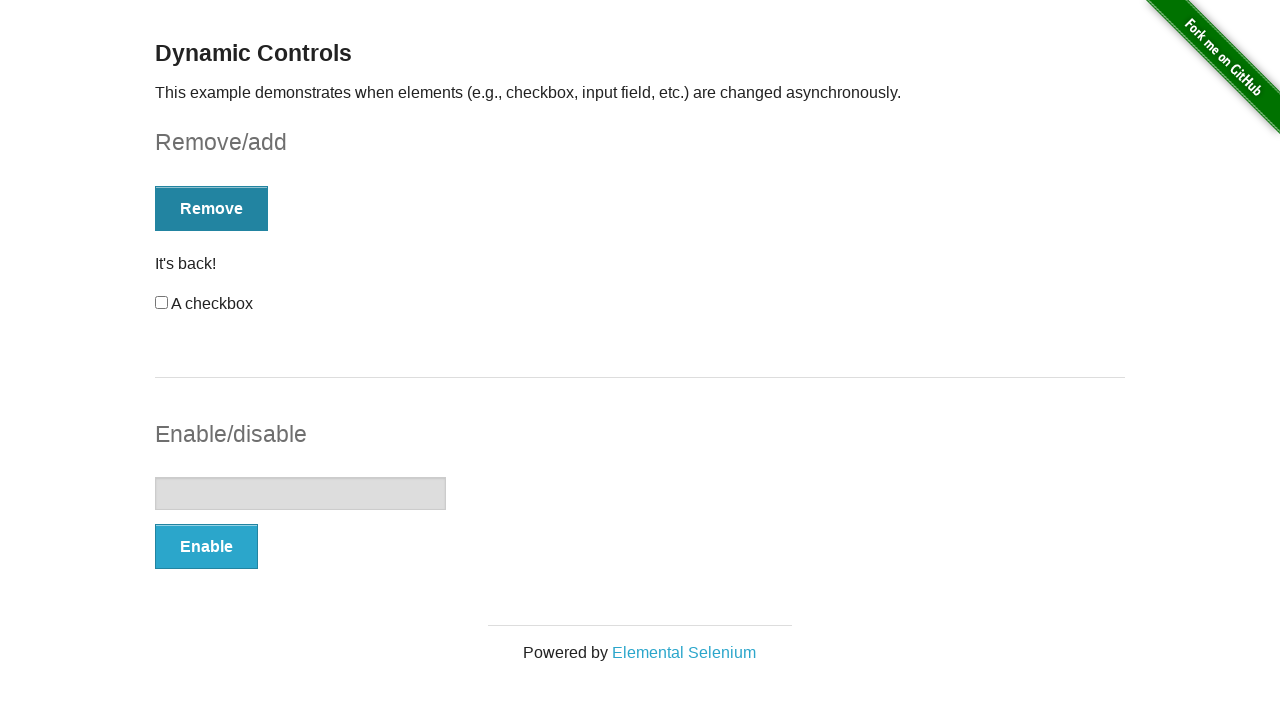

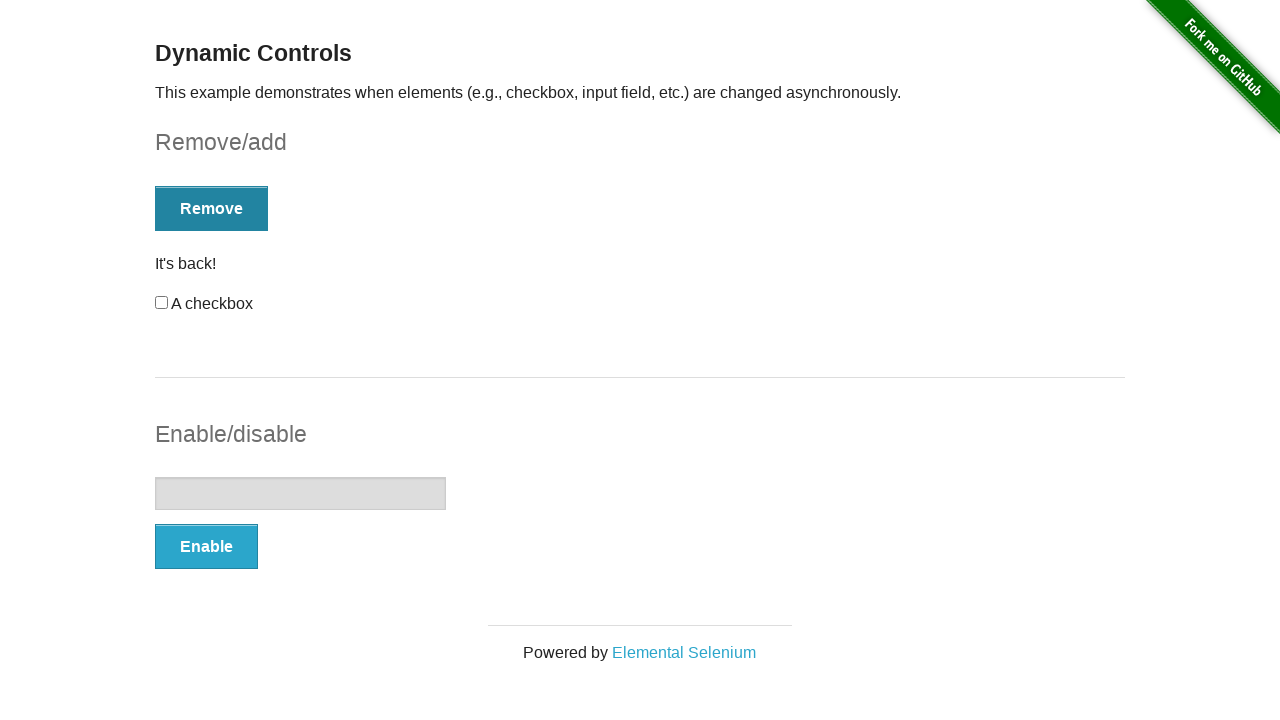